Tests keyboard actions on a text comparison page by filling a textarea, selecting all text with Ctrl+A, copying with Ctrl+C, tabbing to the next field, and pasting with Ctrl+V

Starting URL: https://gotranscript.com/text-compare

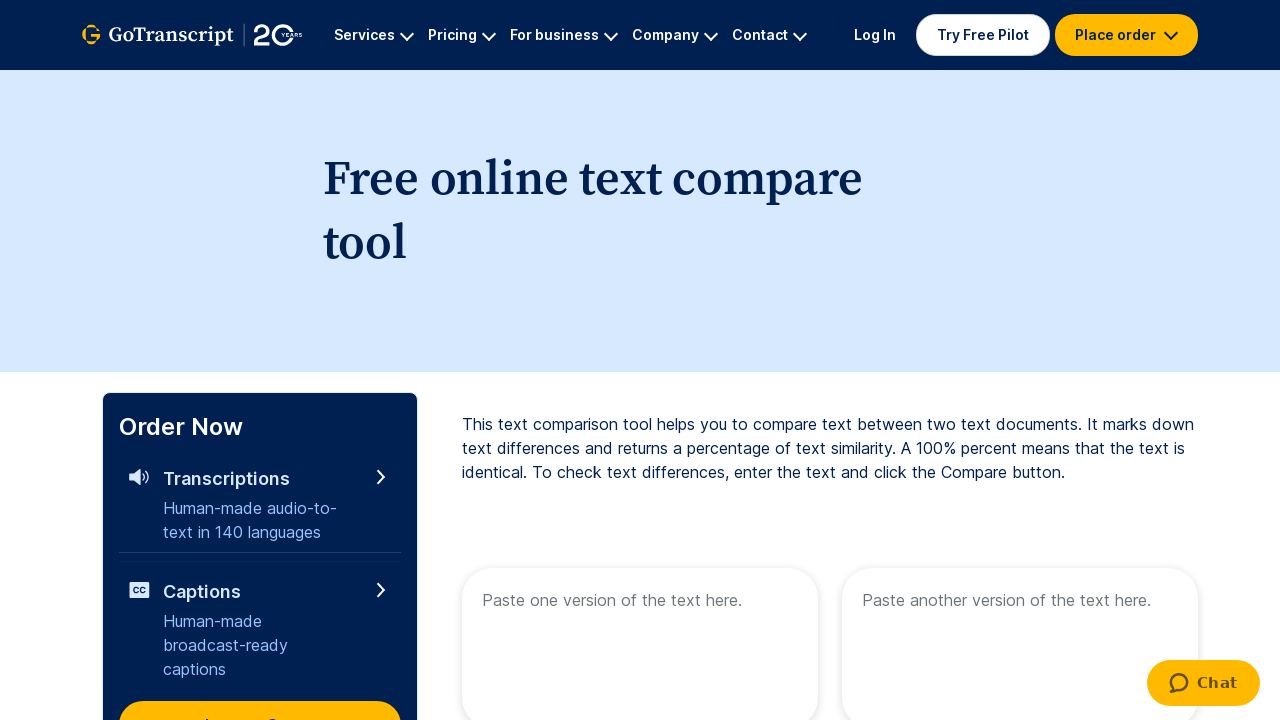

Filled first textarea with 'welcome to automation' on xpath=//textarea[@name='text1']
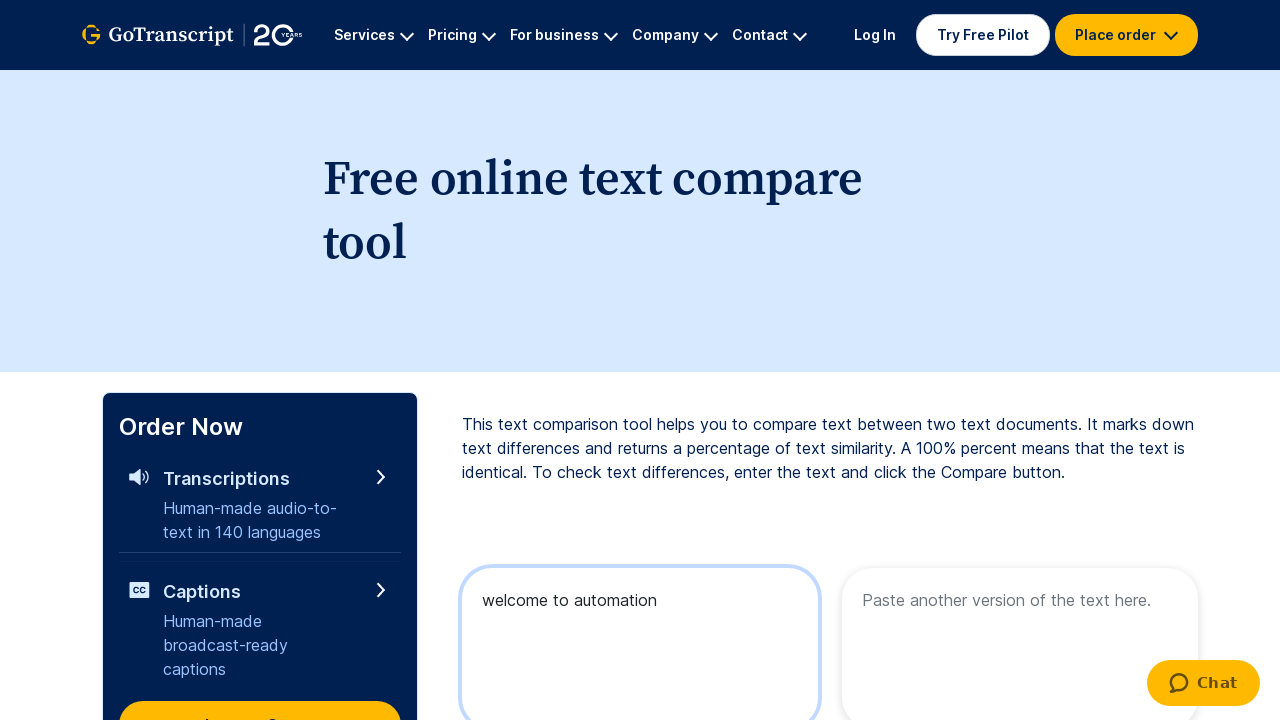

Selected all text in textarea with Ctrl+A
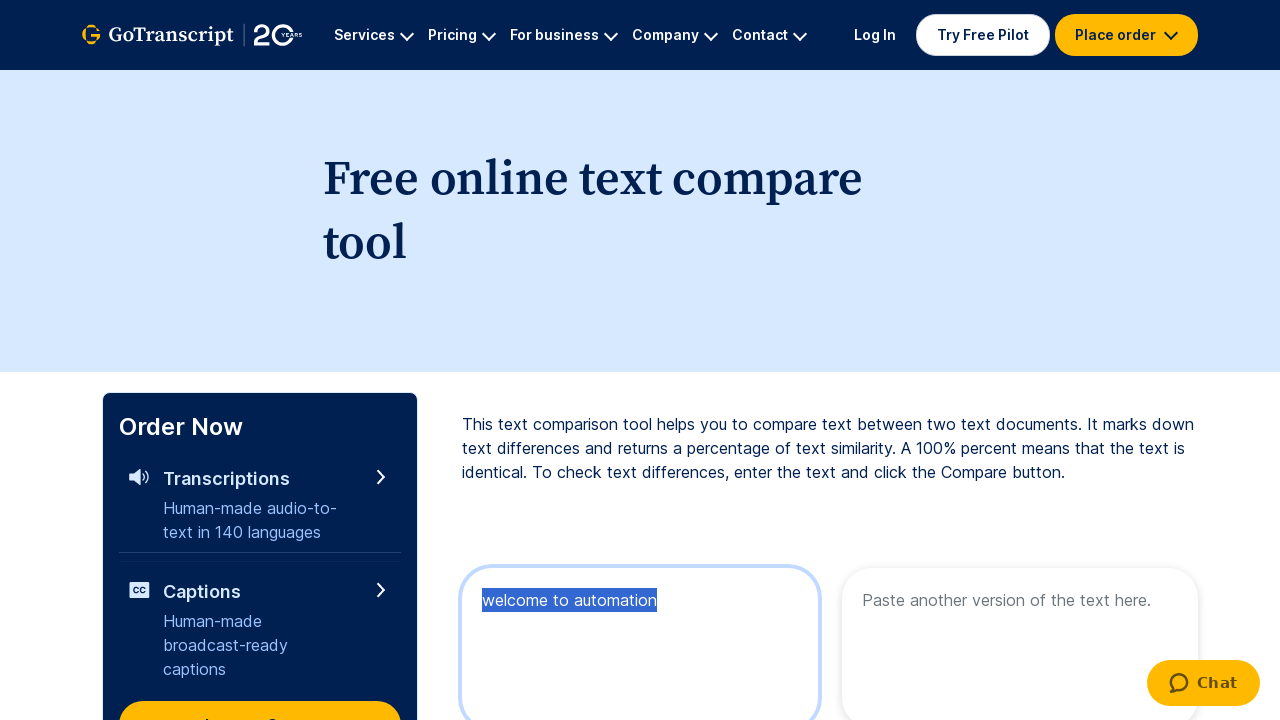

Copied selected text with Ctrl+C
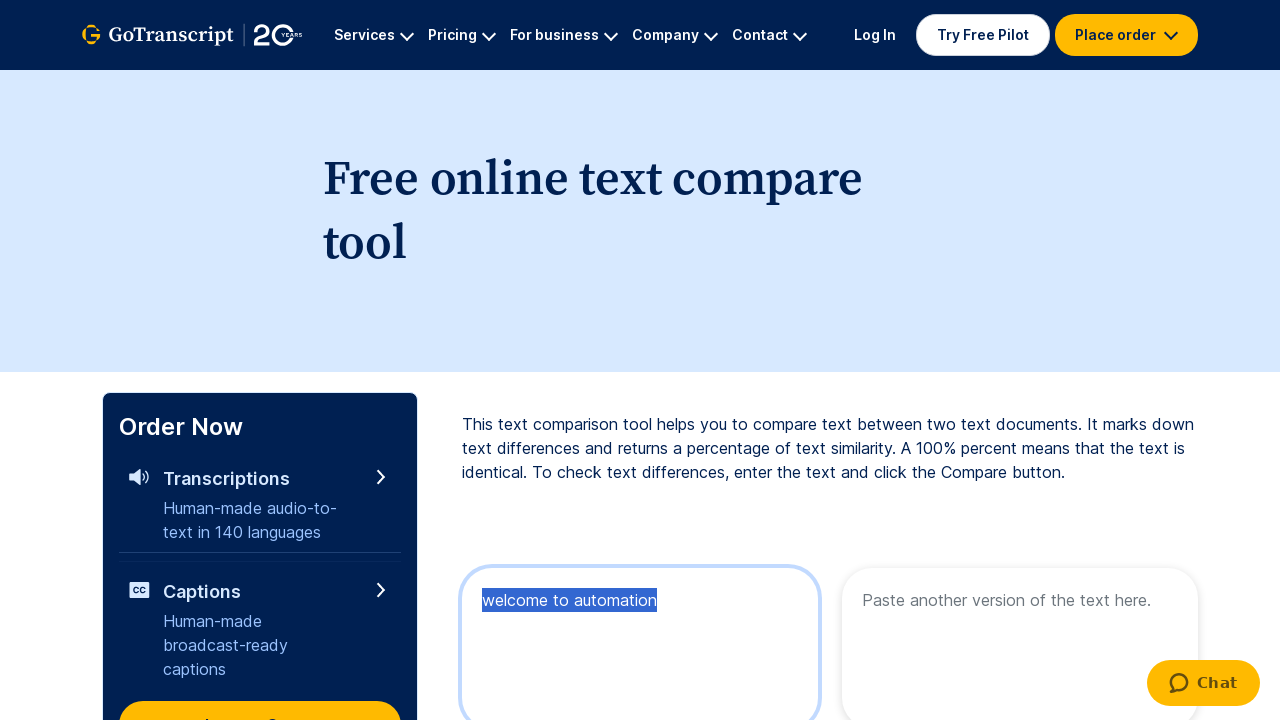

Pressed Tab key down to move to next field
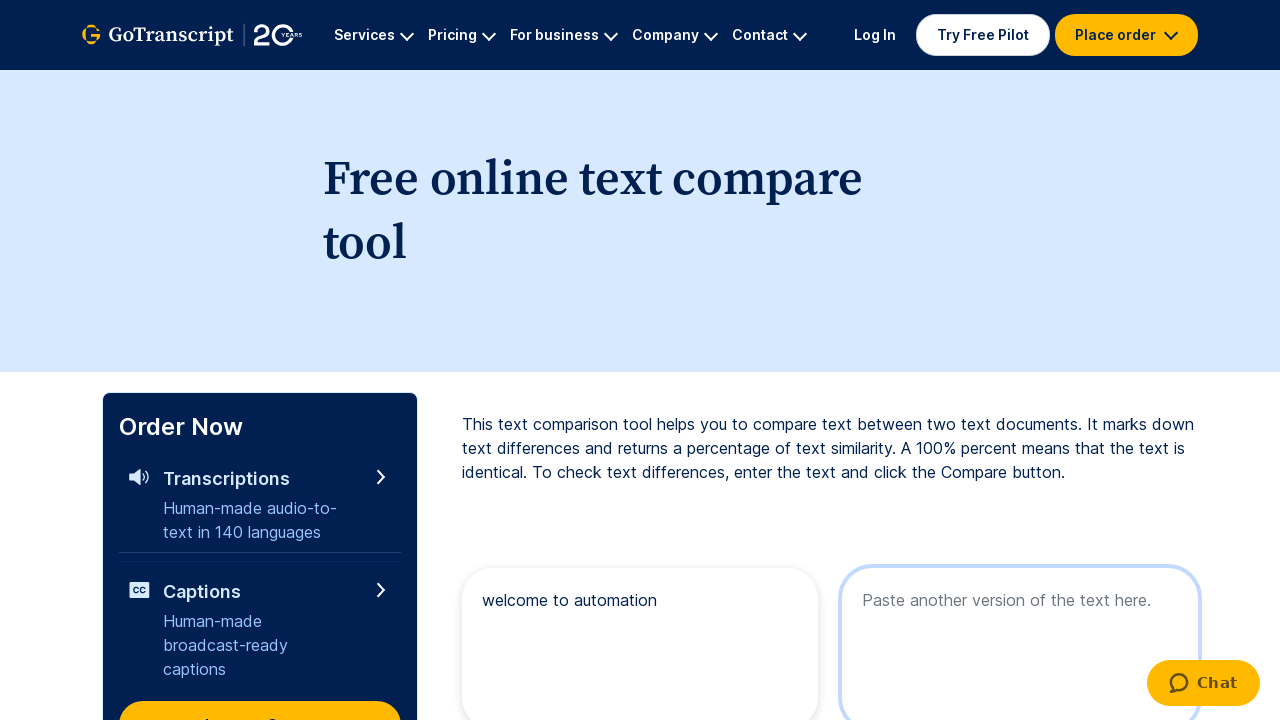

Released Tab key
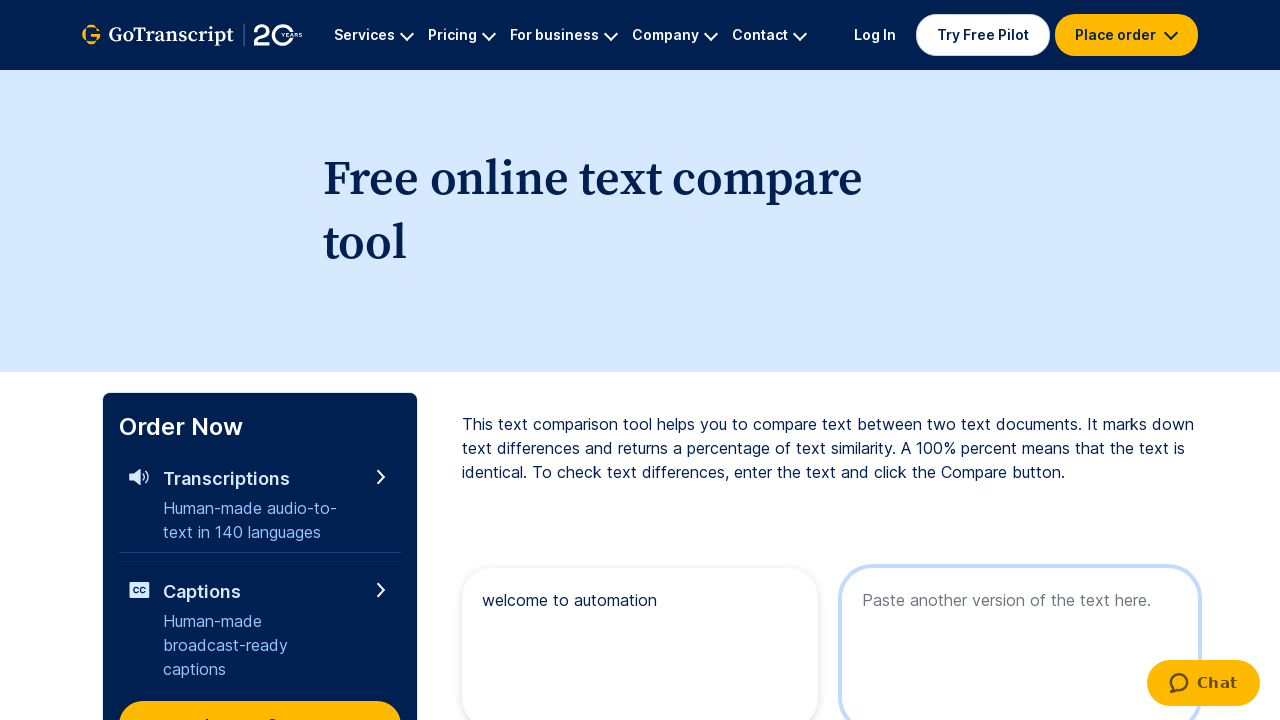

Pasted copied text with Ctrl+V into second field
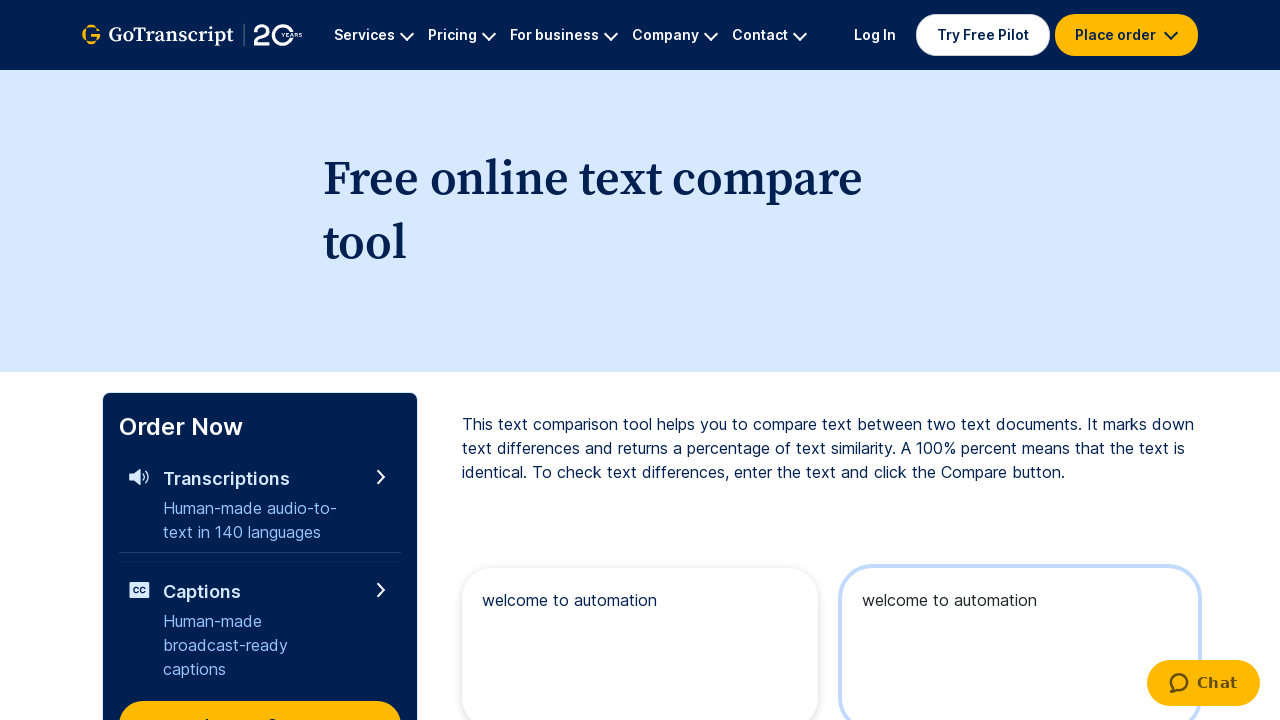

Waited 2 seconds for paste action to complete
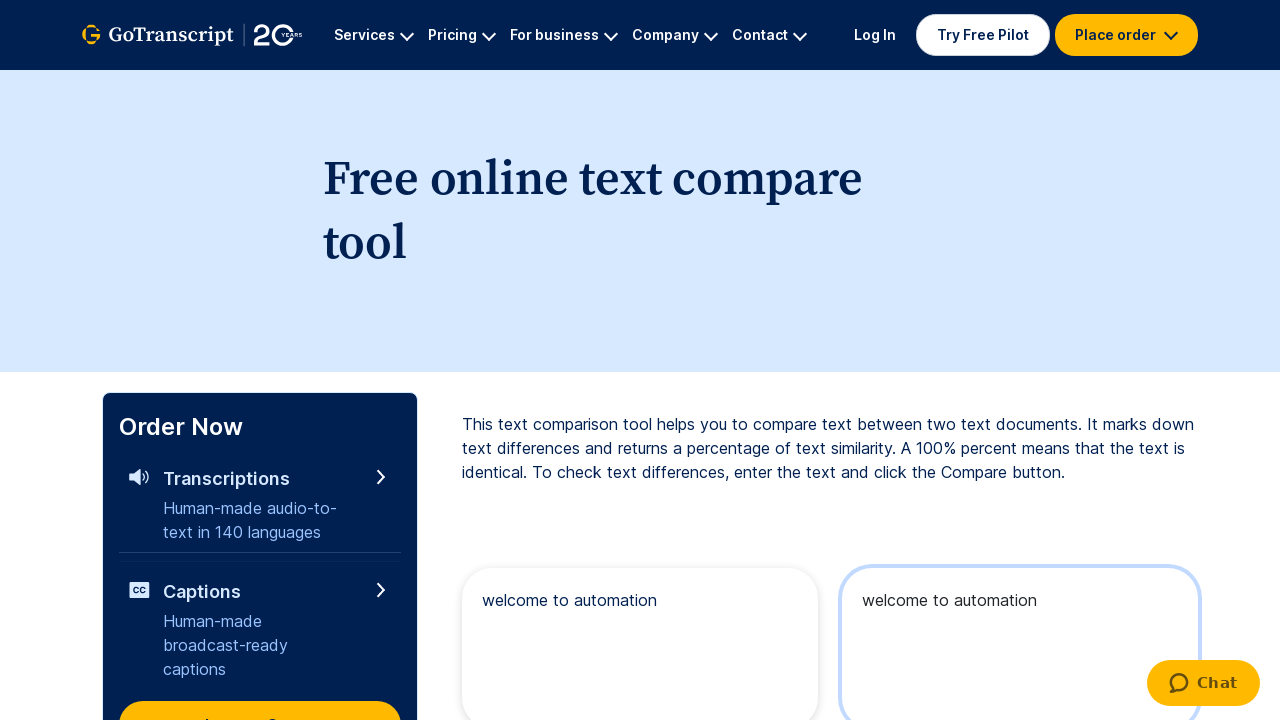

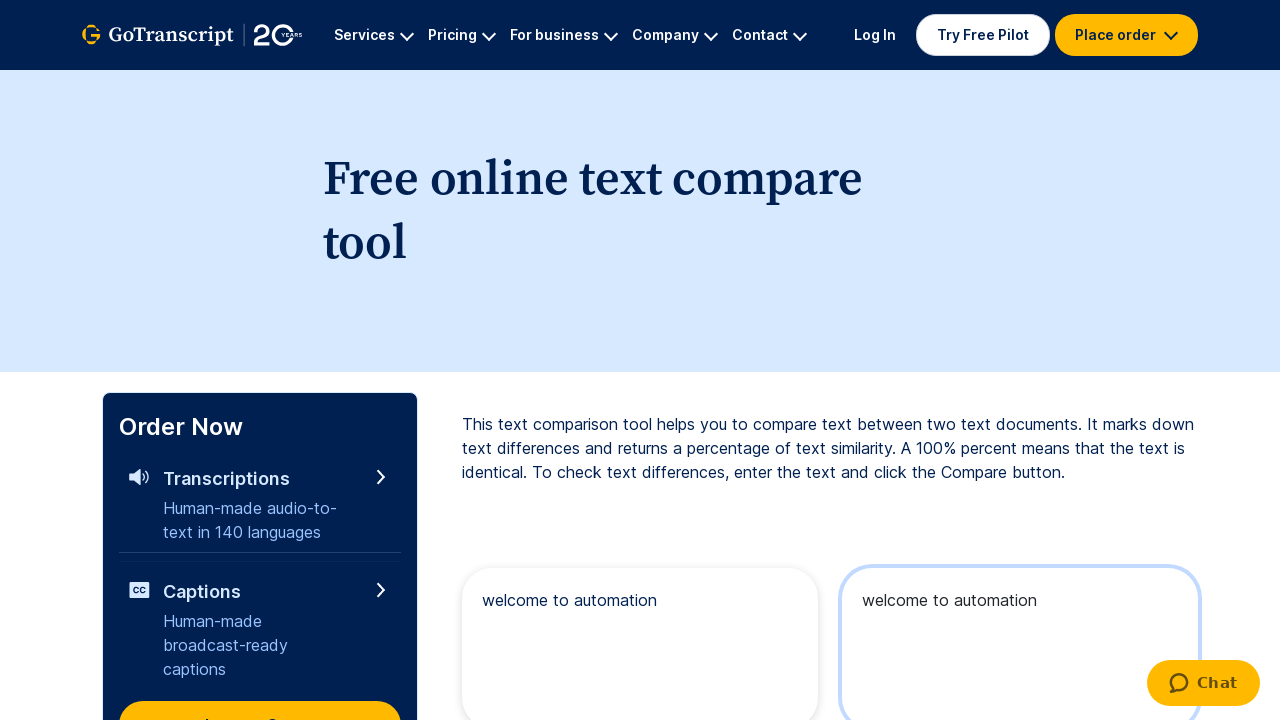